Tests that clicking on a book arrival allows viewing the Reviews section

Starting URL: https://practice.automationtesting.in

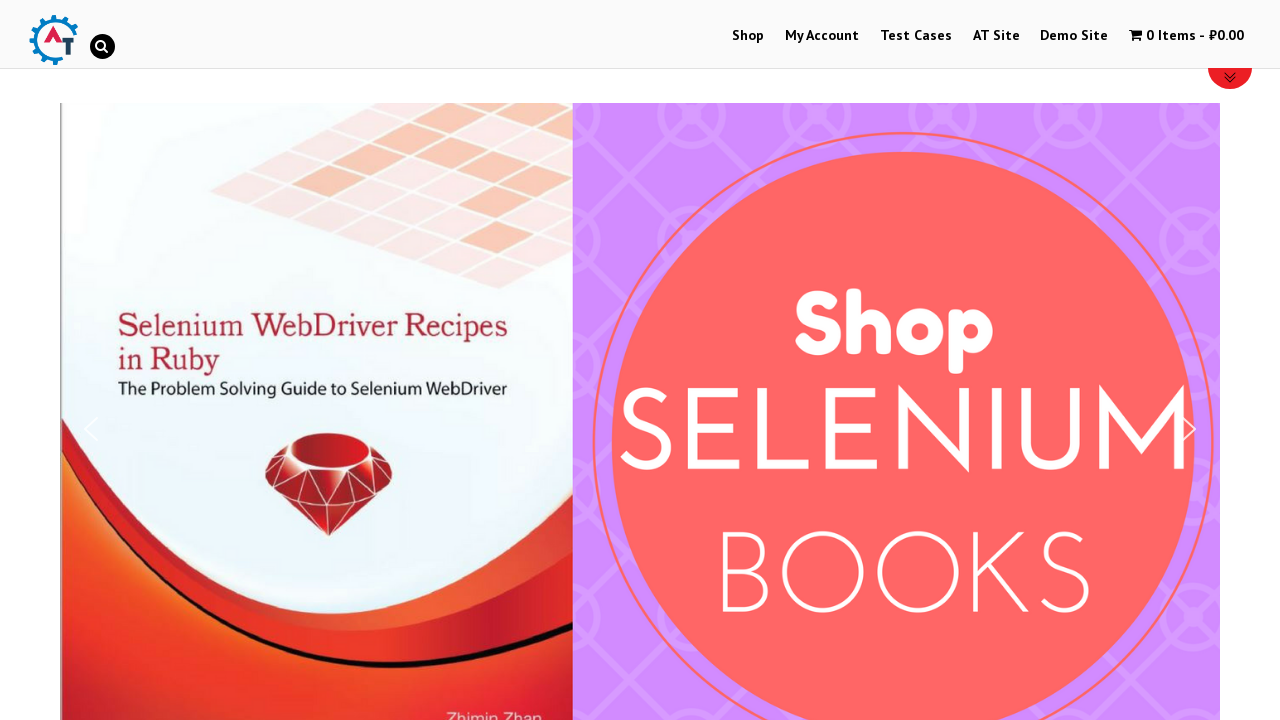

Clicked on Shop link at (748, 36) on xpath=//a[contains(text(),"Shop")]
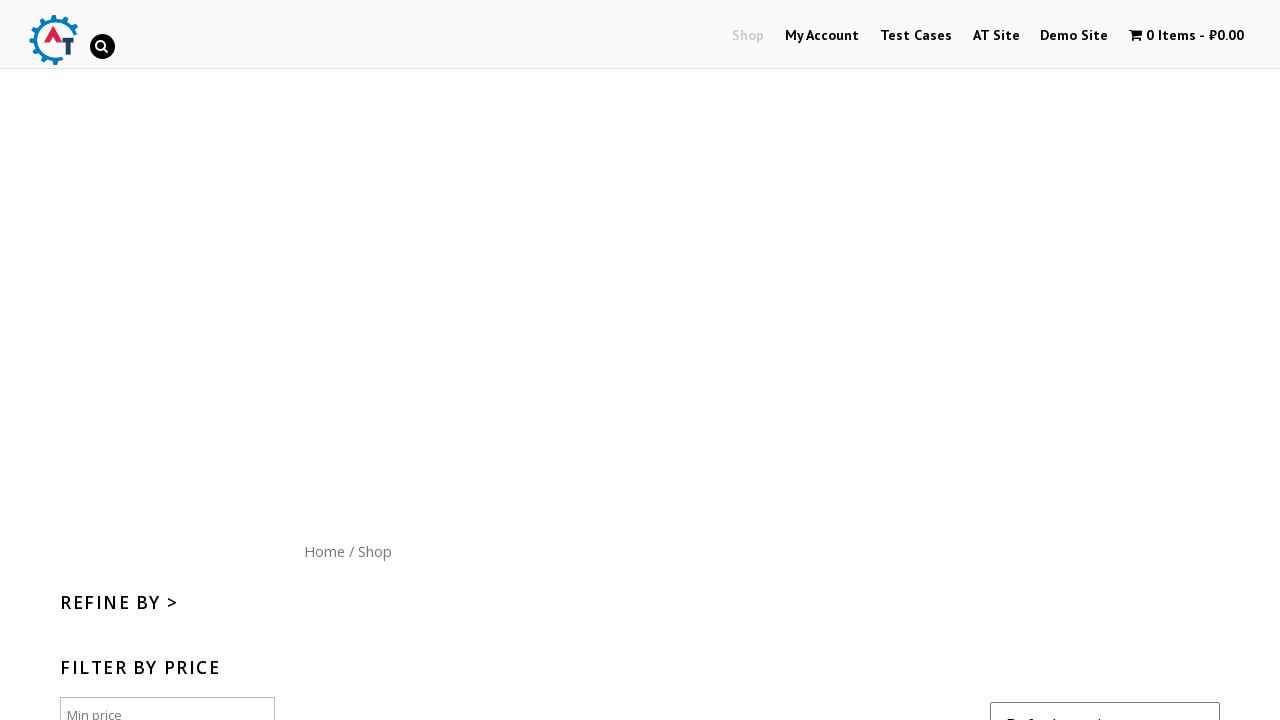

Shop page loaded
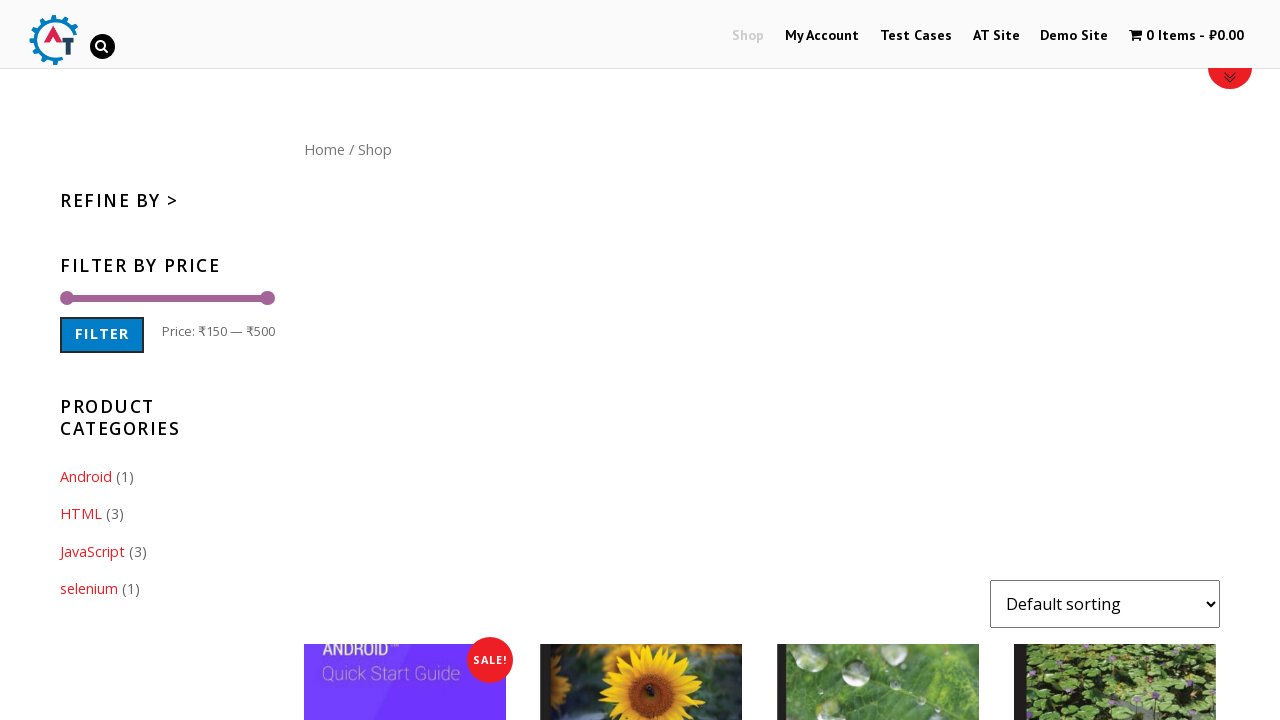

Clicked on Home link at (324, 149) on xpath=//a[contains(text(),"Home")]
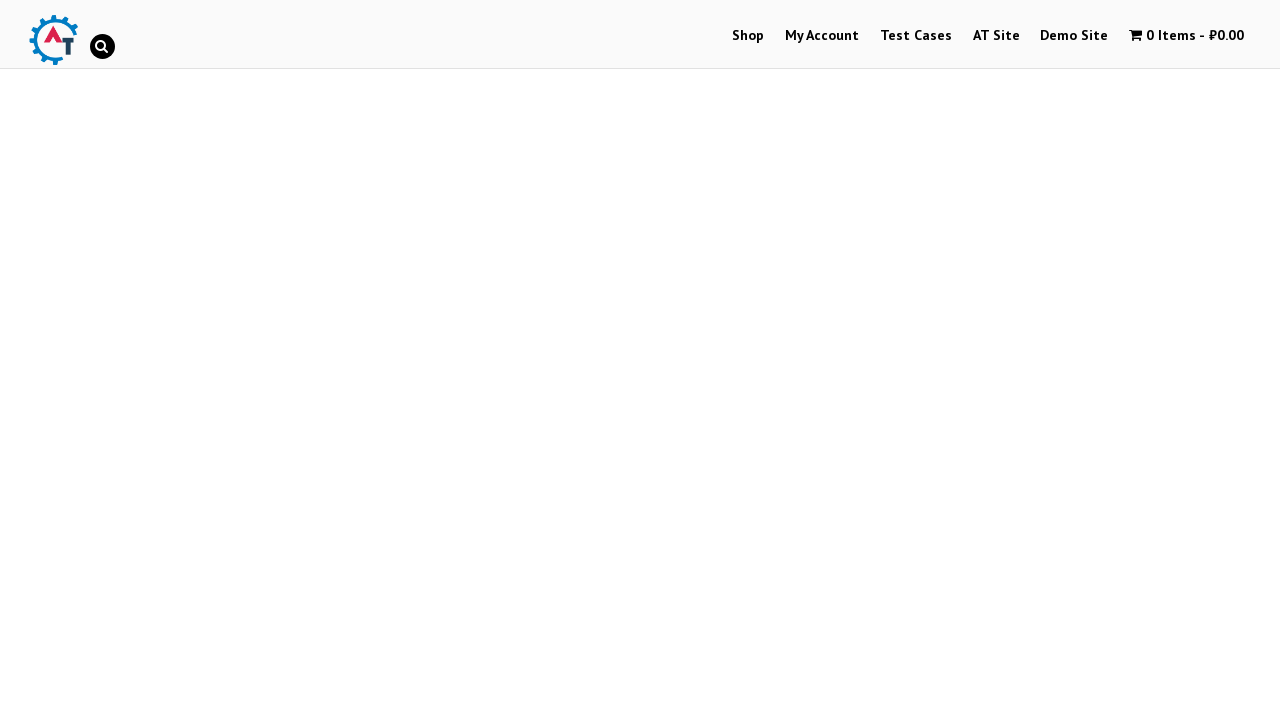

Home page loaded
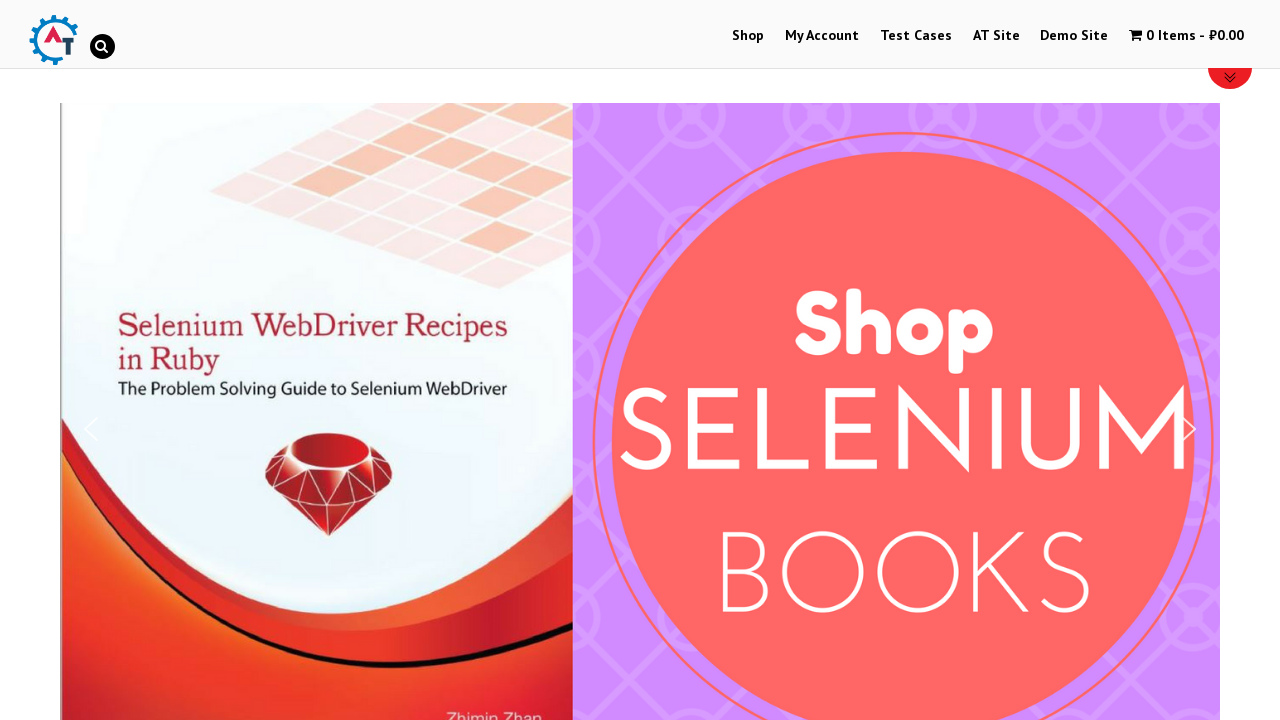

Clicked on Selenium Ruby book arrival image at (241, 361) on xpath=//img[@title="Selenium Ruby"]
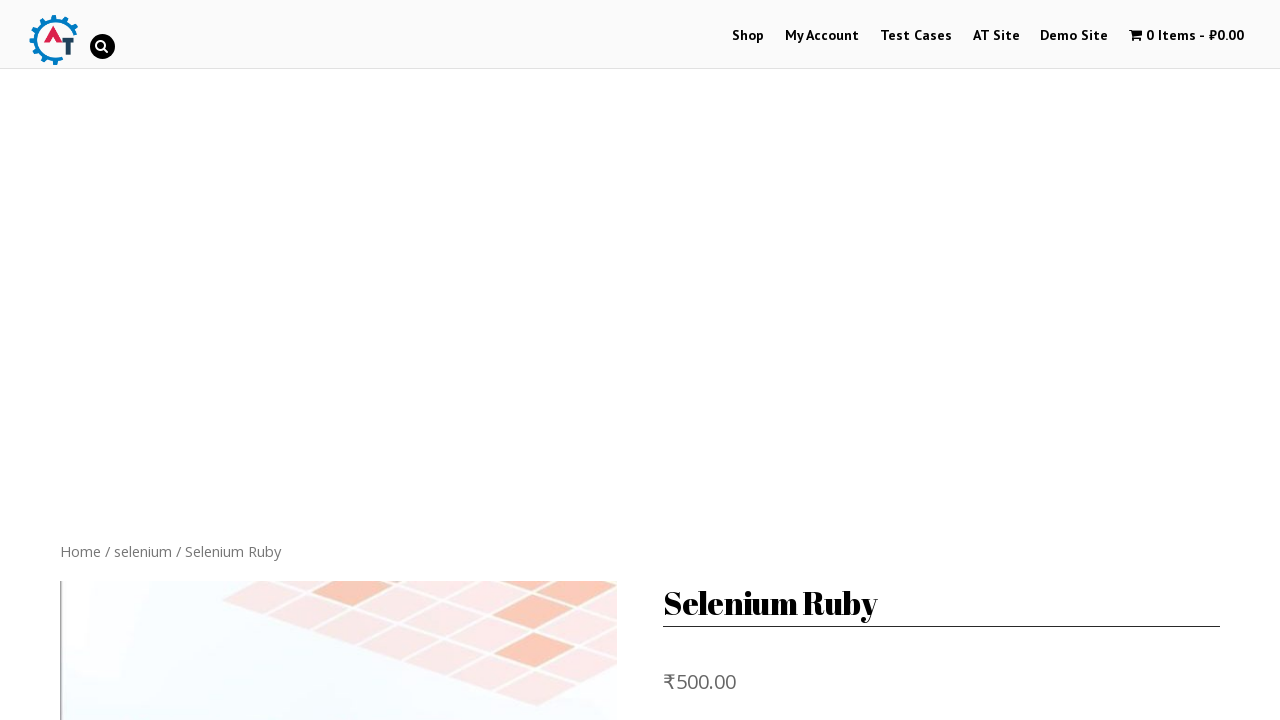

Book details page loaded
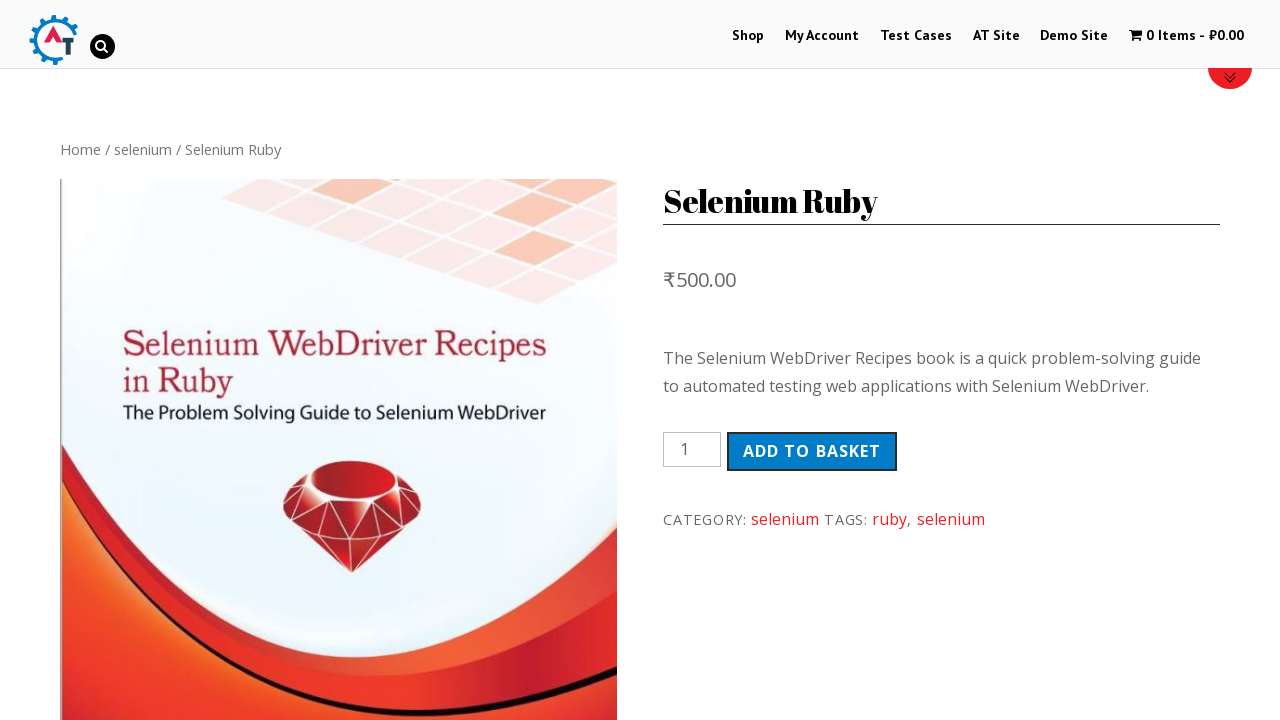

Clicked on Reviews tab at (309, 360) on xpath=//a[contains(text(),"Reviews (0)")]
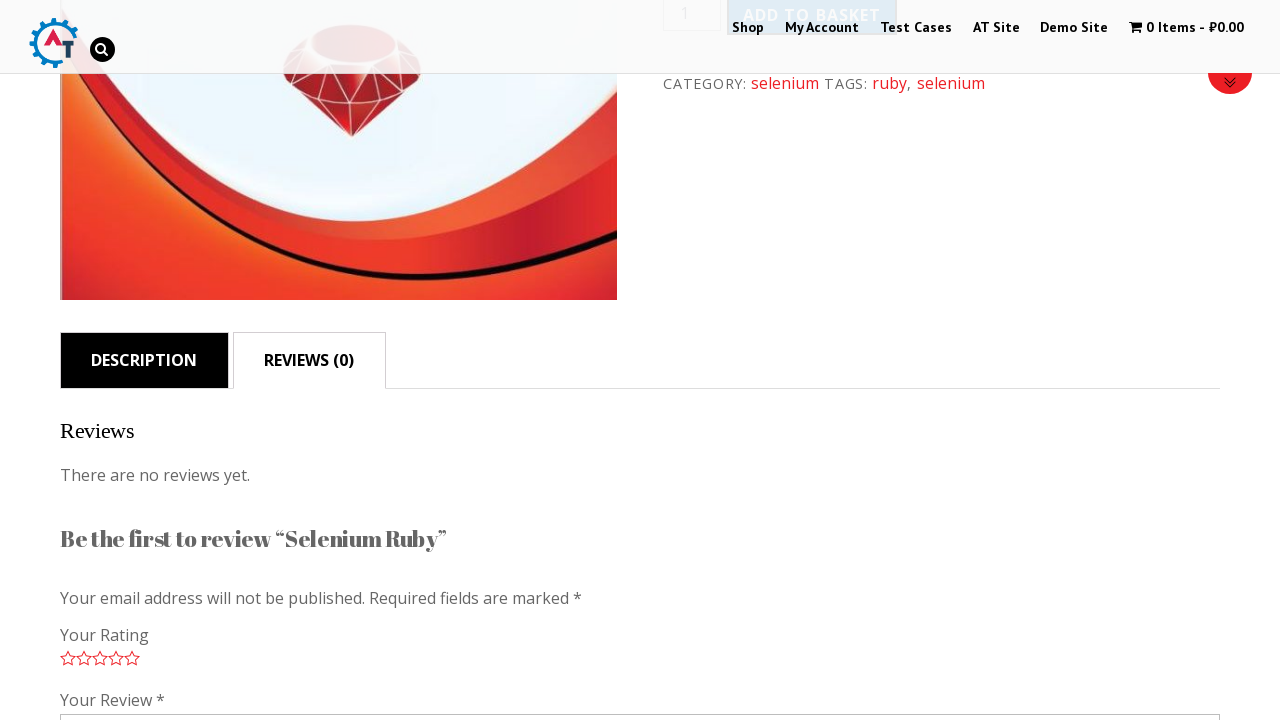

Reviews section is visible
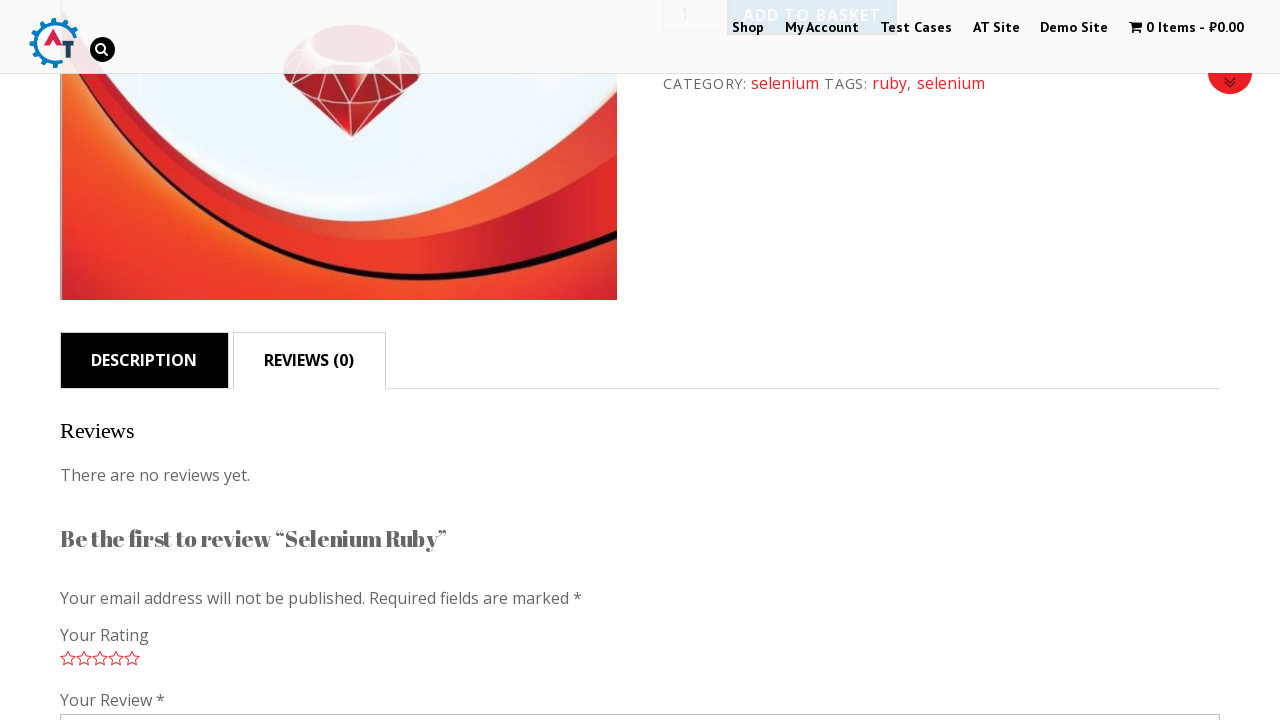

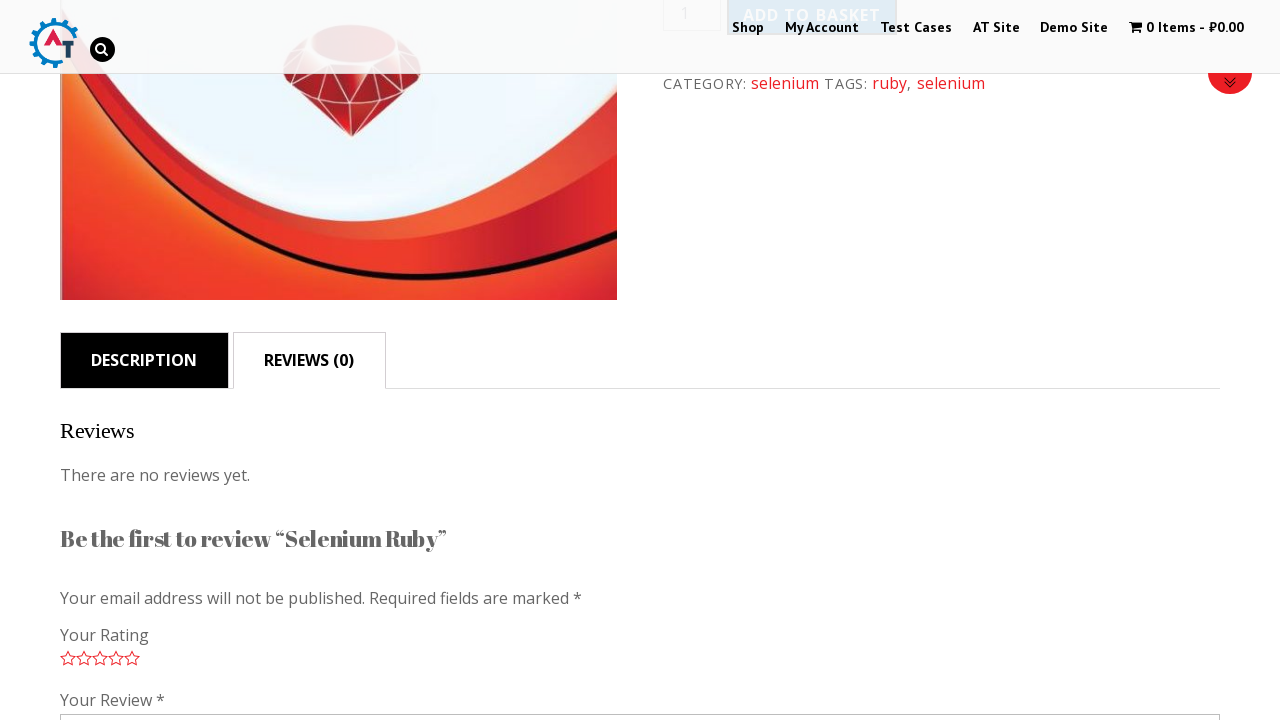